Tests website search by clicking the top search icon, entering a search term in the Google Custom Search field, and pressing Enter

Starting URL: http://www.flinders.edu.au

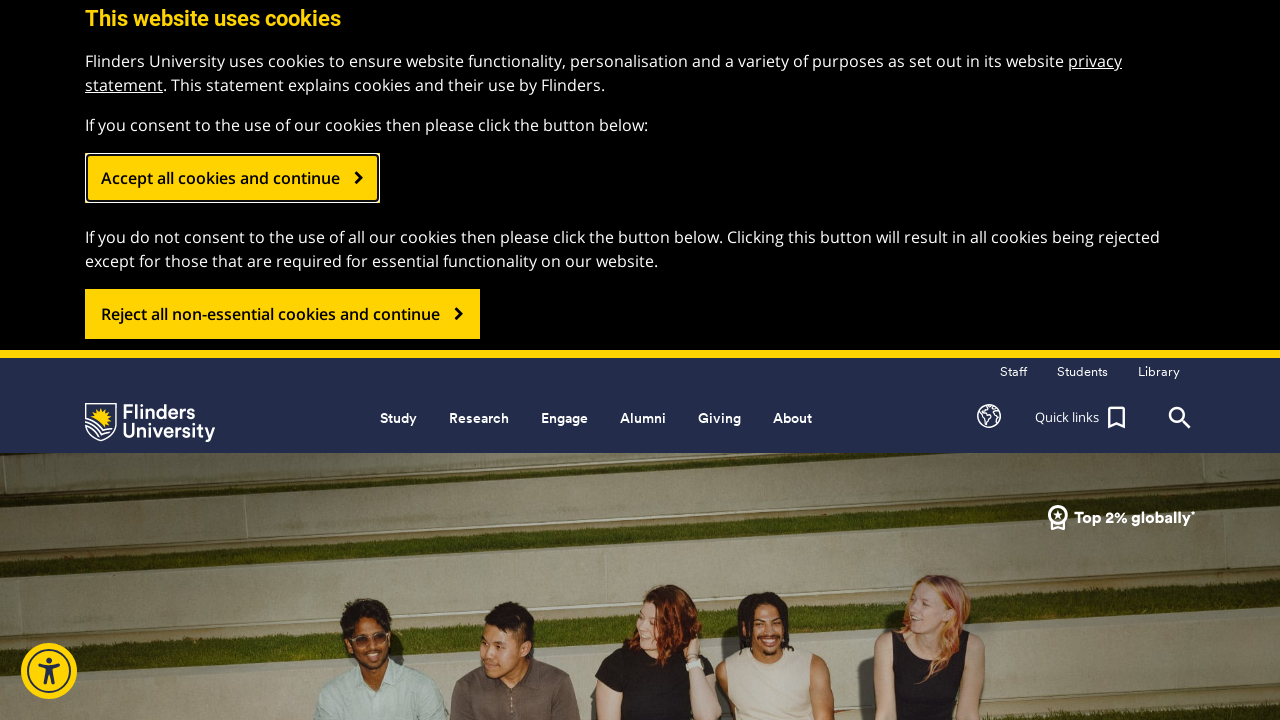

Clicked top search icon at (1180, 418) on .header_search_top
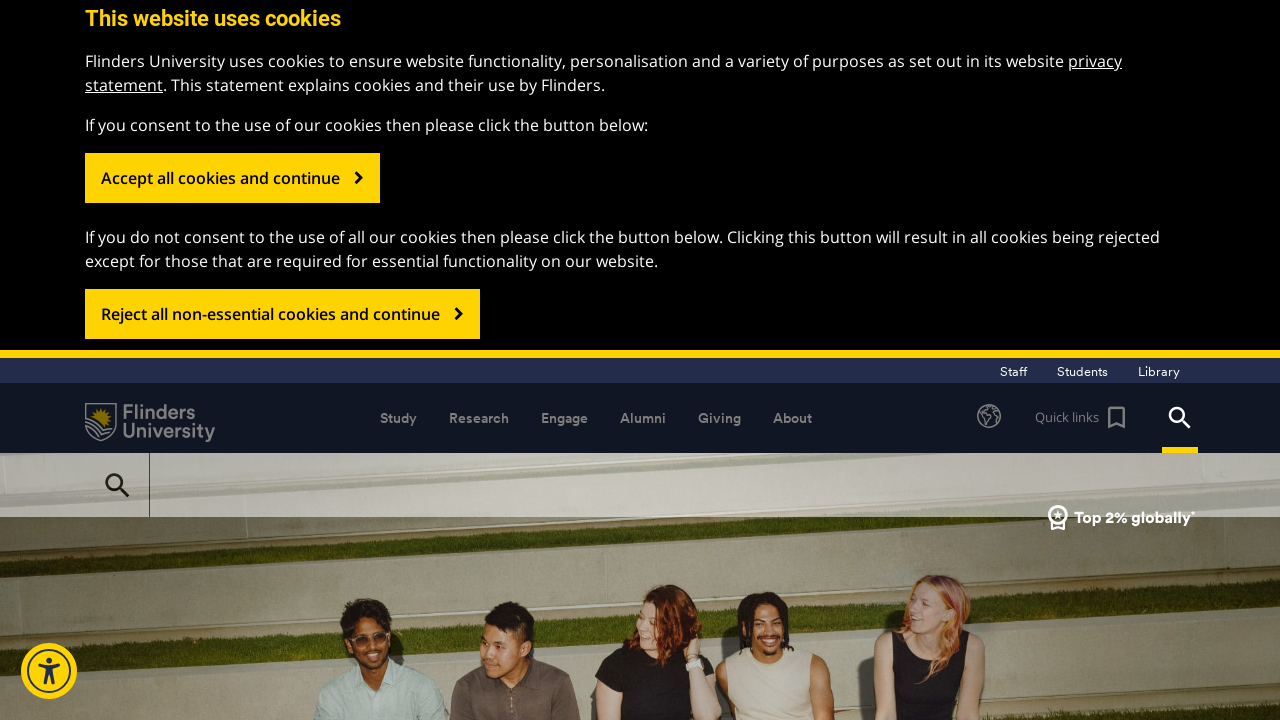

Entered 'Psychology' in Google Custom Search field on #gsc-i-id1
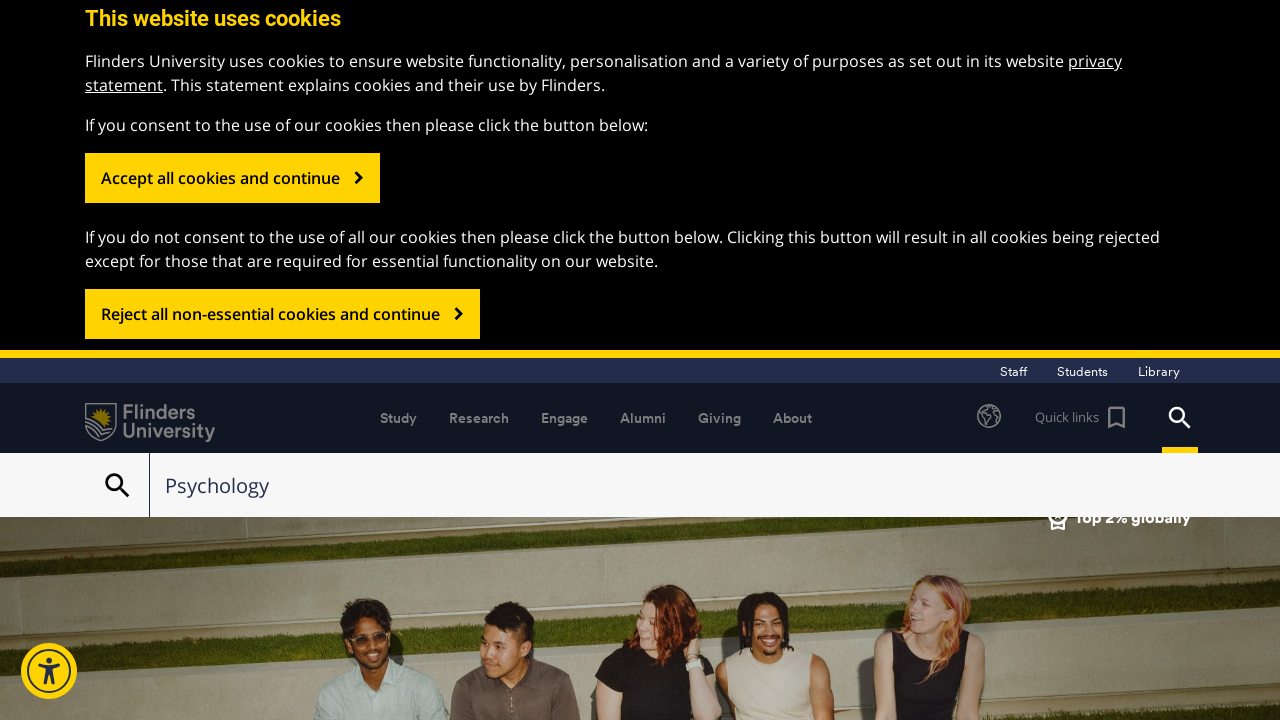

Pressed Enter to submit search query on #gsc-i-id1
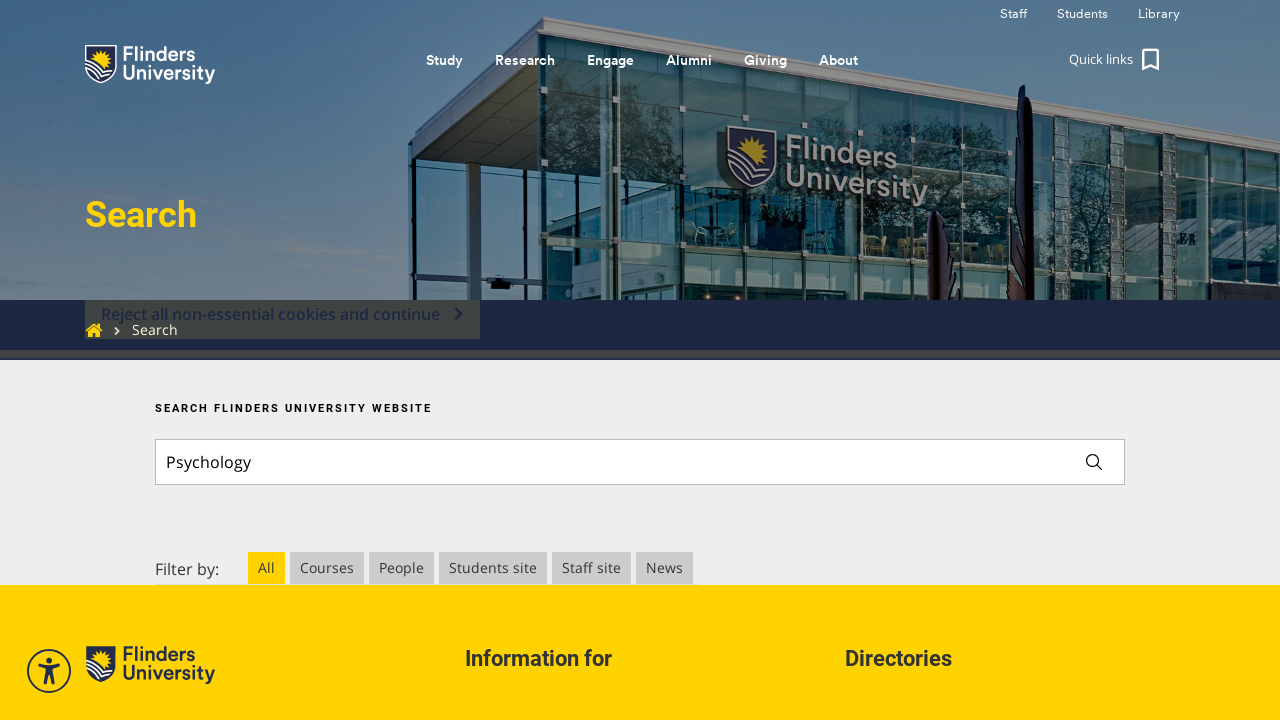

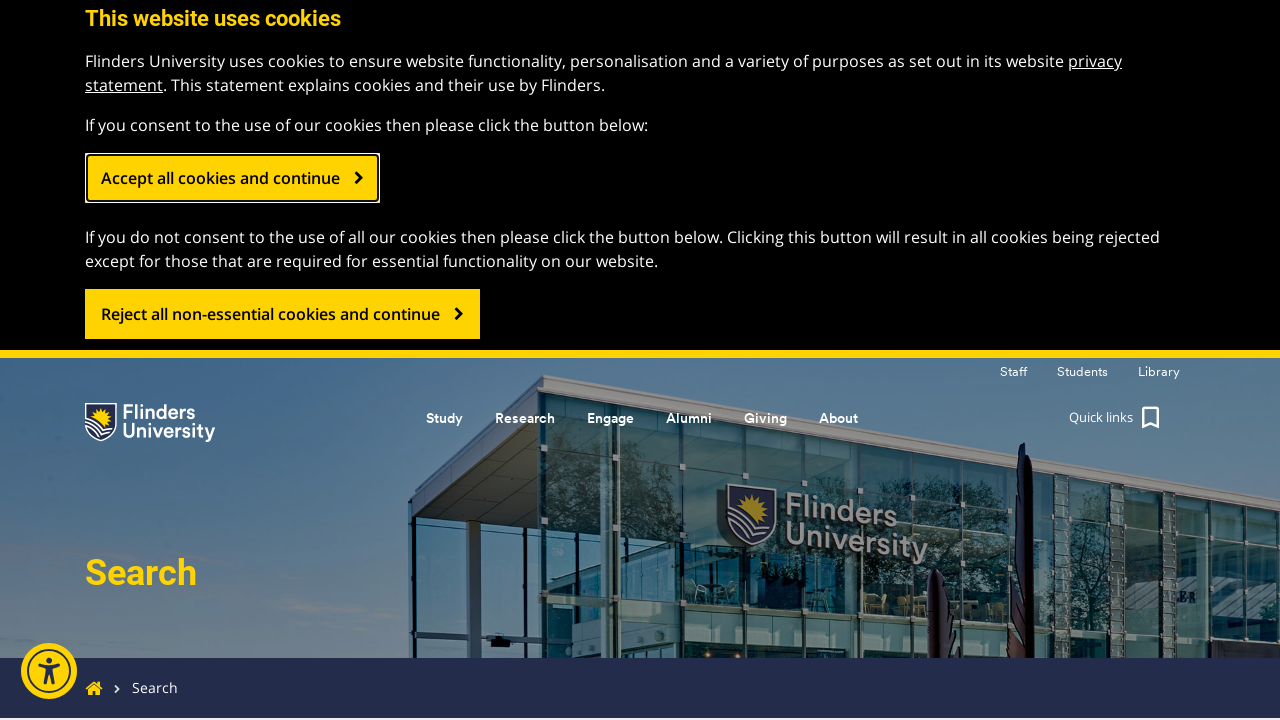